Navigates to a test automation website and retrieves window handle information for demonstration purposes

Starting URL: https://www.testotomasyonu.com

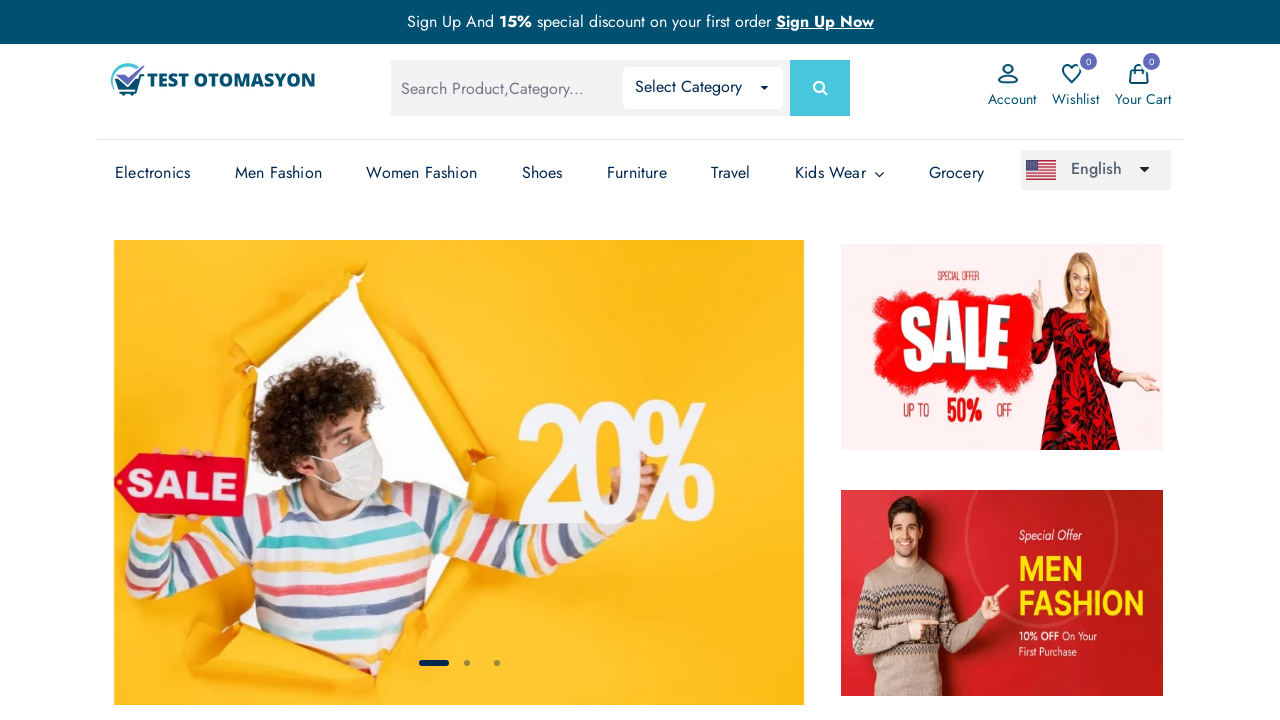

Retrieved current page URL
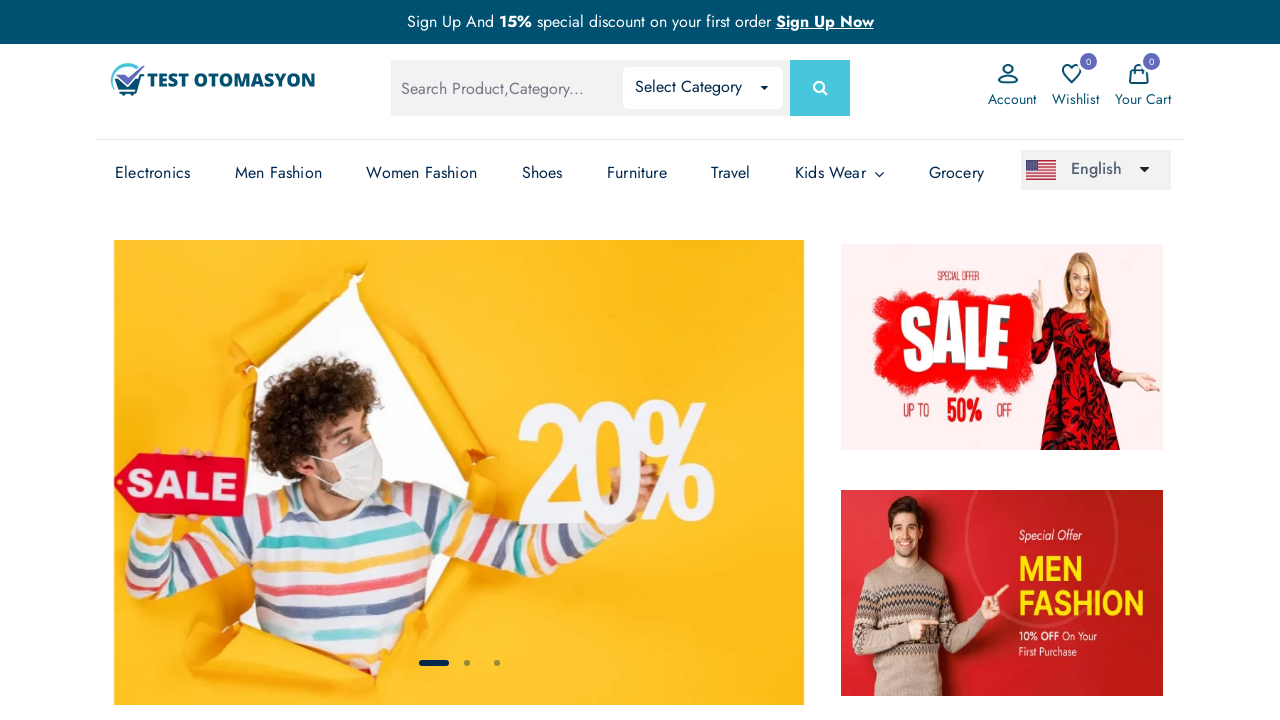

Retrieved page title
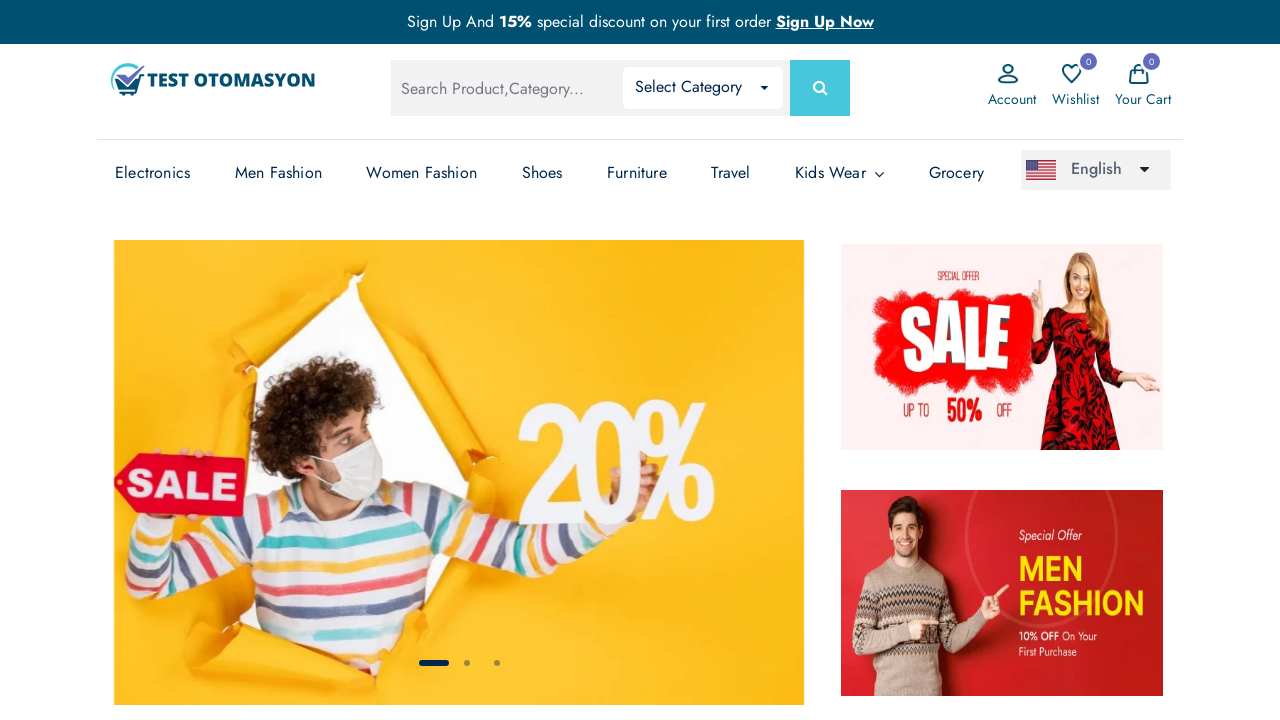

Retrieved all open pages in context
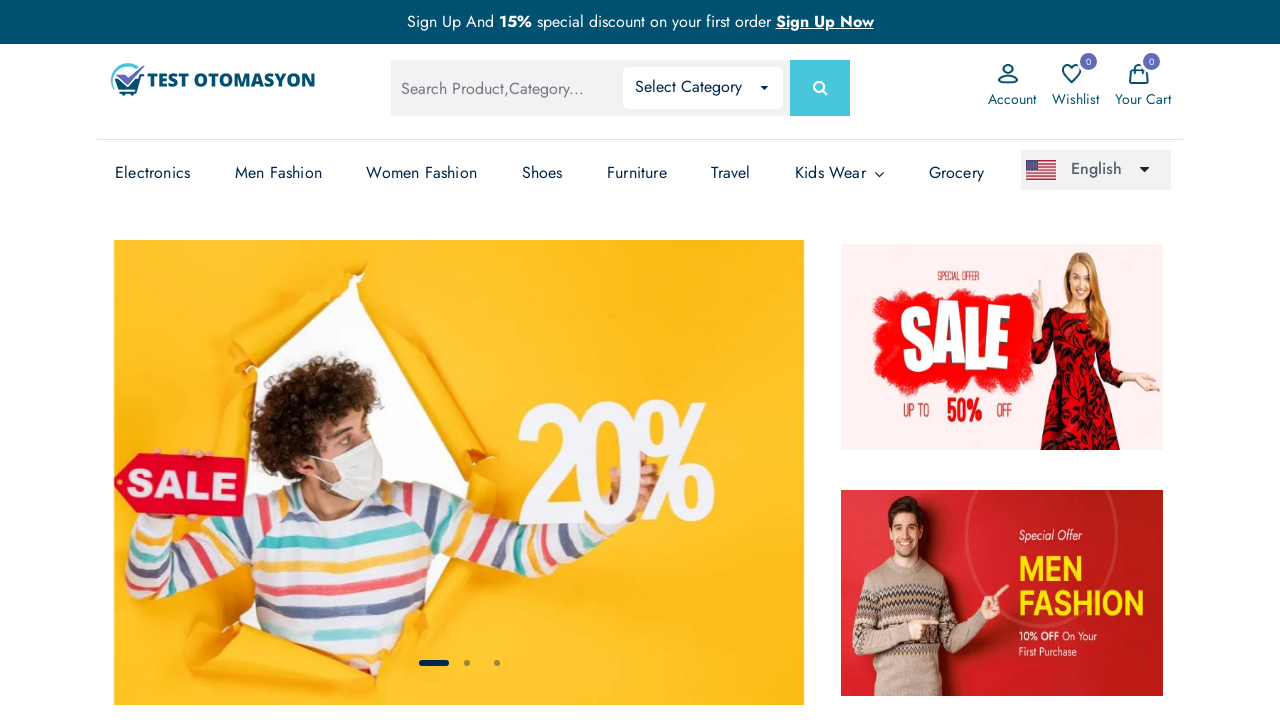

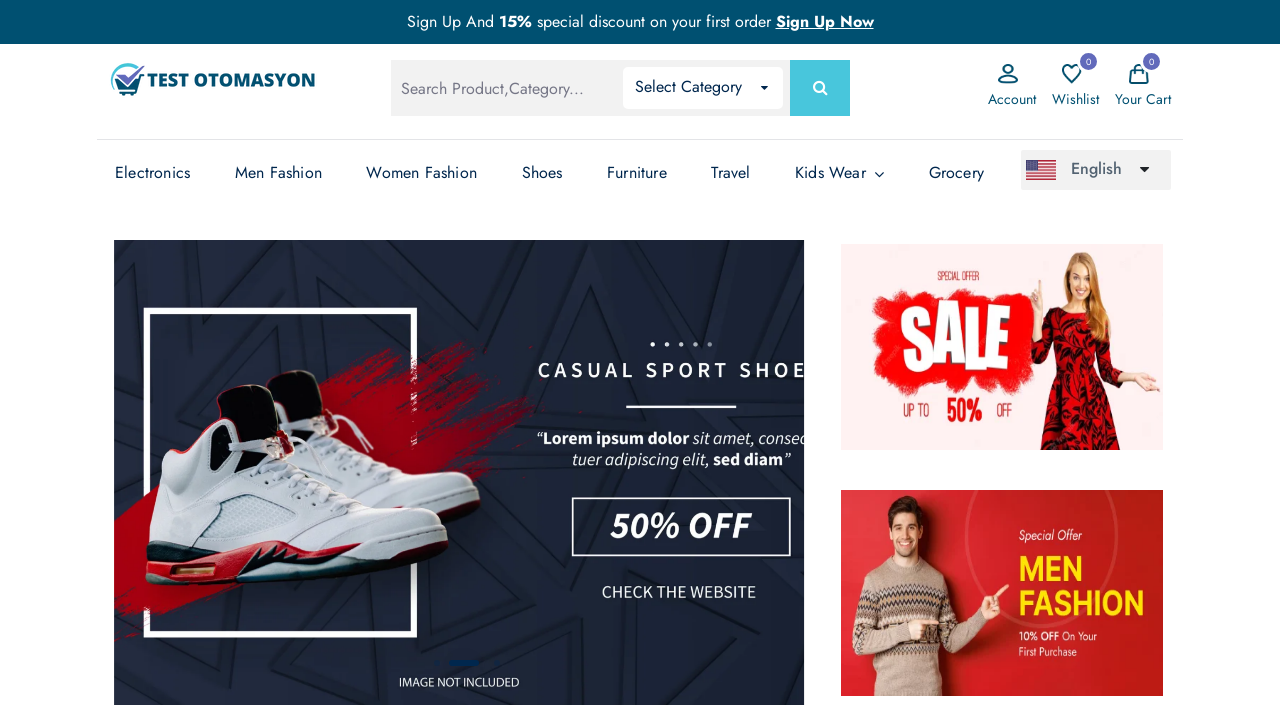